Tests JavaScript alert handling by clicking a button that triggers an alert, accepting the alert, and verifying the result message is displayed correctly.

Starting URL: https://the-internet.herokuapp.com/javascript_alerts

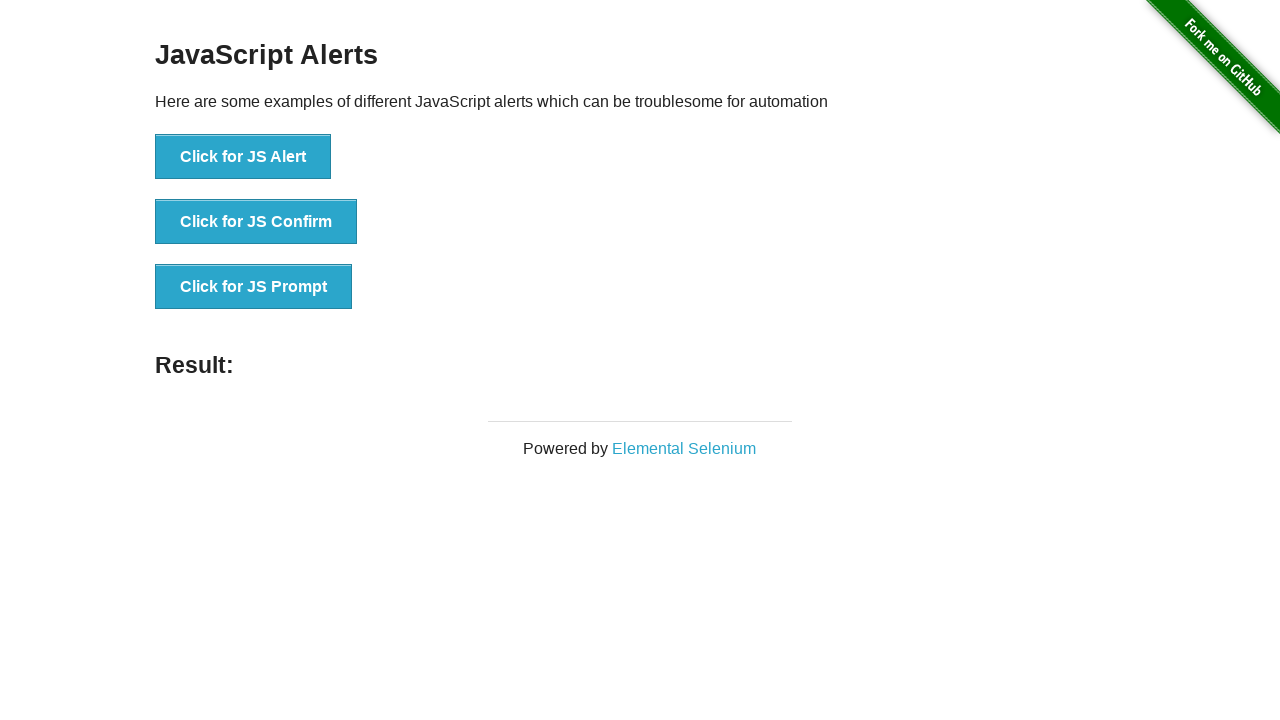

Clicked 'Click for JS Alert' button at (243, 157) on xpath=//button[text()='Click for JS Alert']
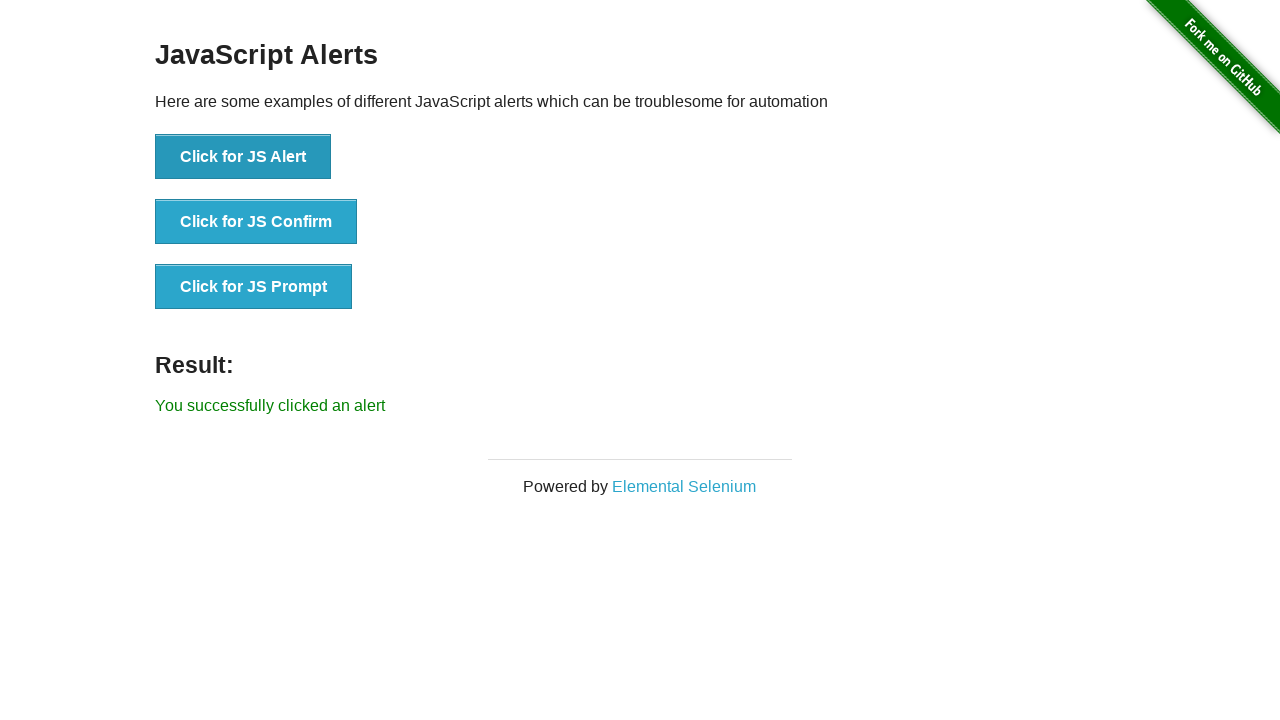

Set up dialog handler to accept alerts
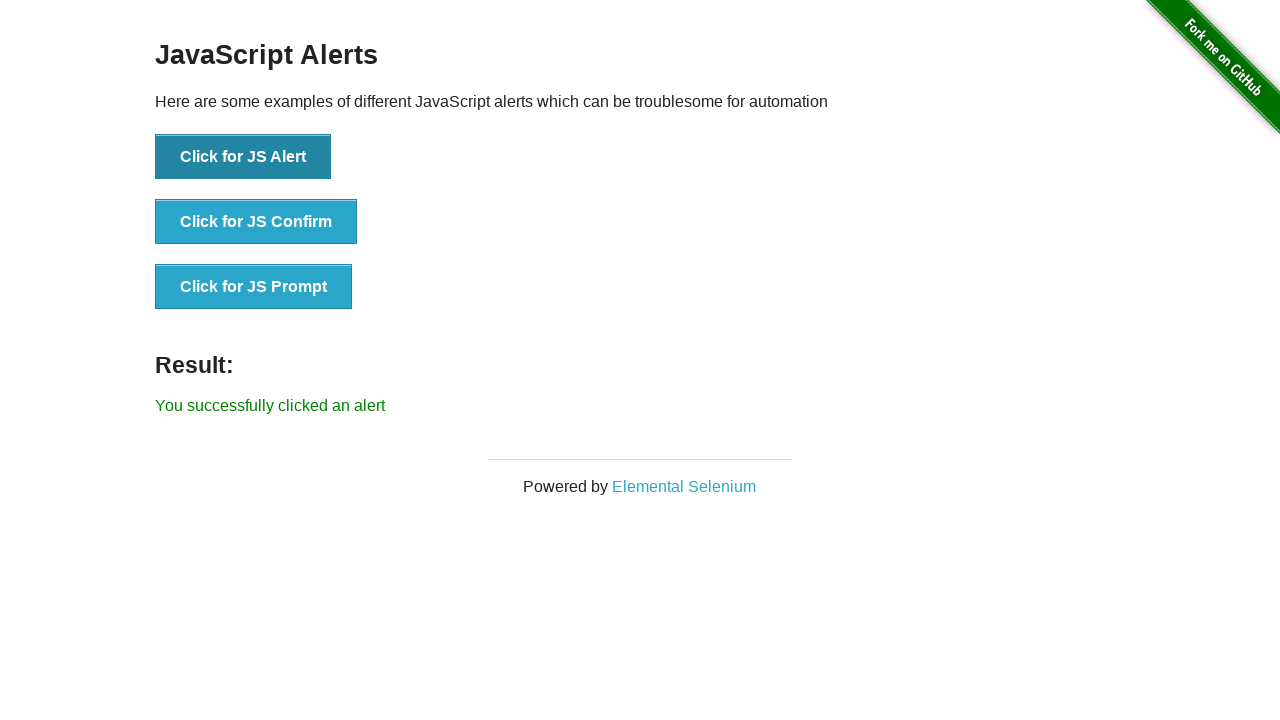

Clicked 'Click for JS Alert' button to trigger alert with handler active at (243, 157) on xpath=//button[text()='Click for JS Alert']
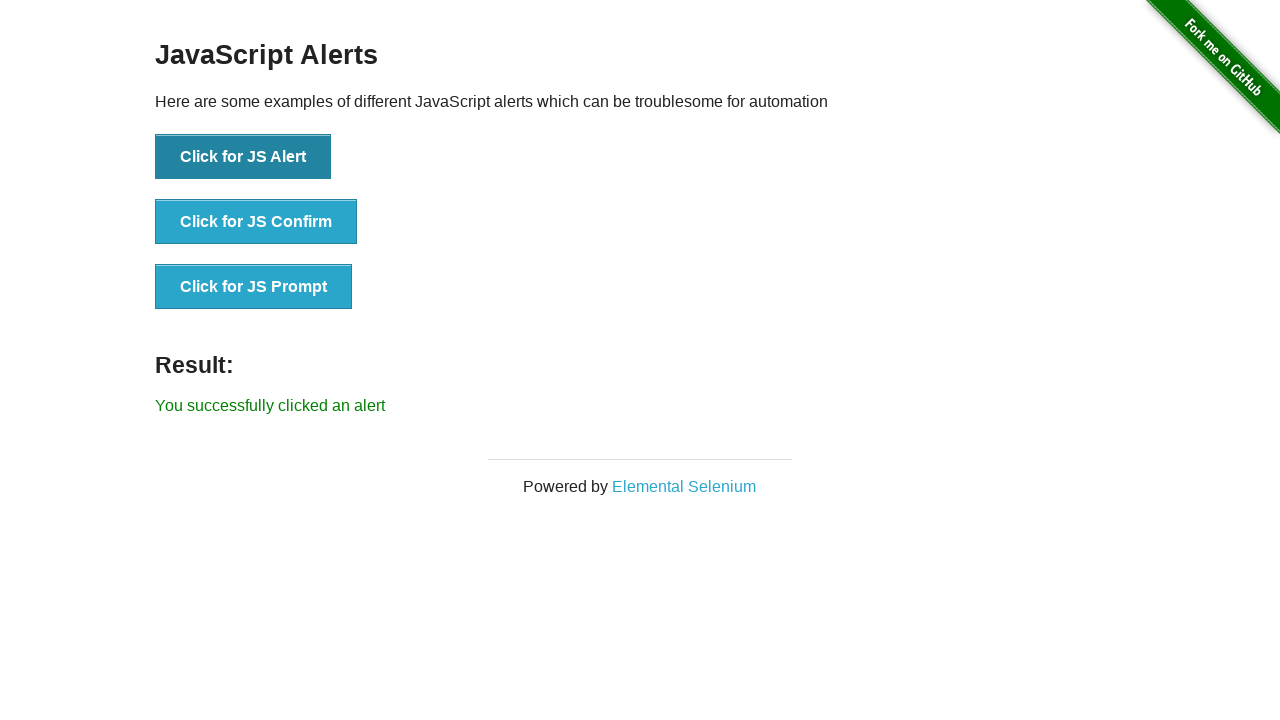

Result message element loaded
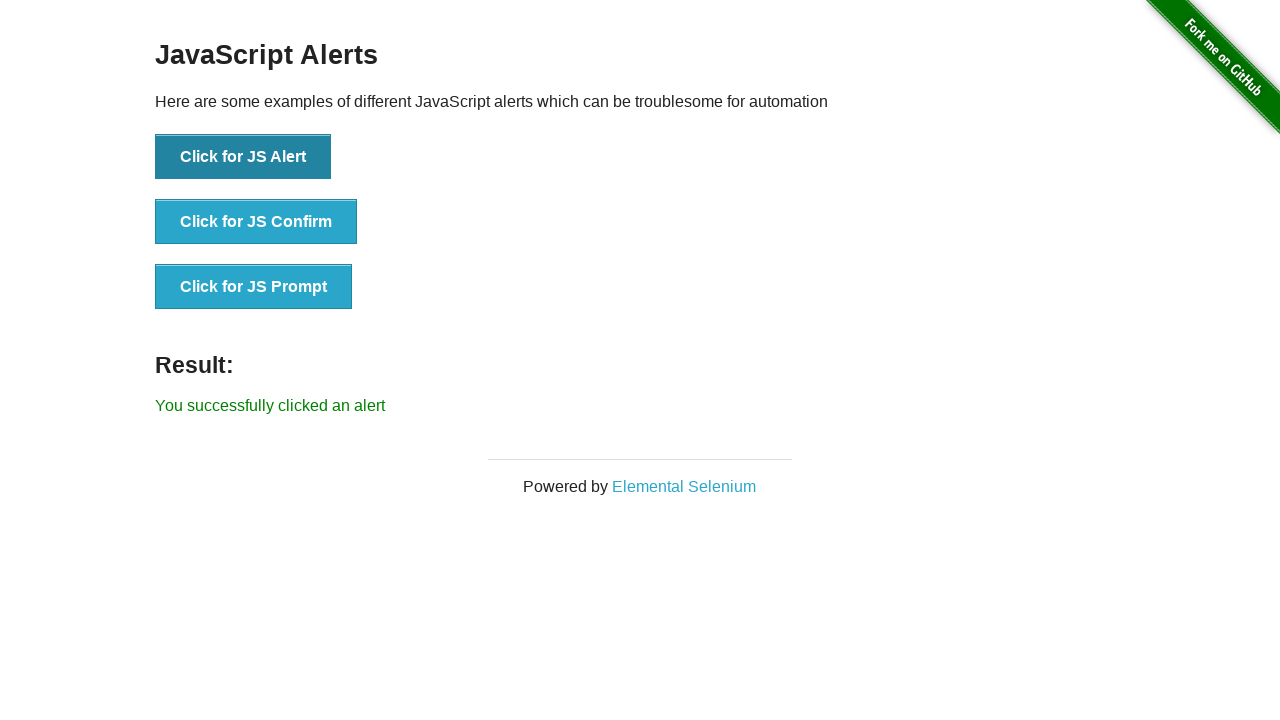

Retrieved result text content
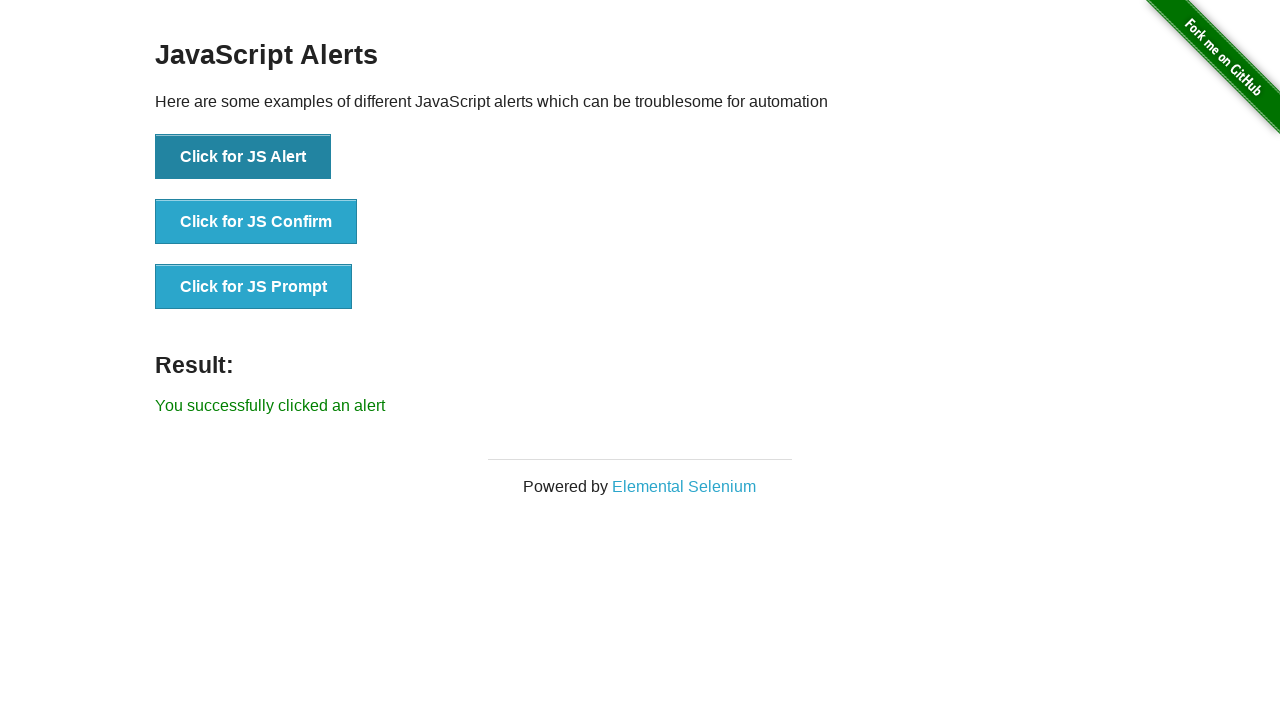

Verified result text matches expected success message
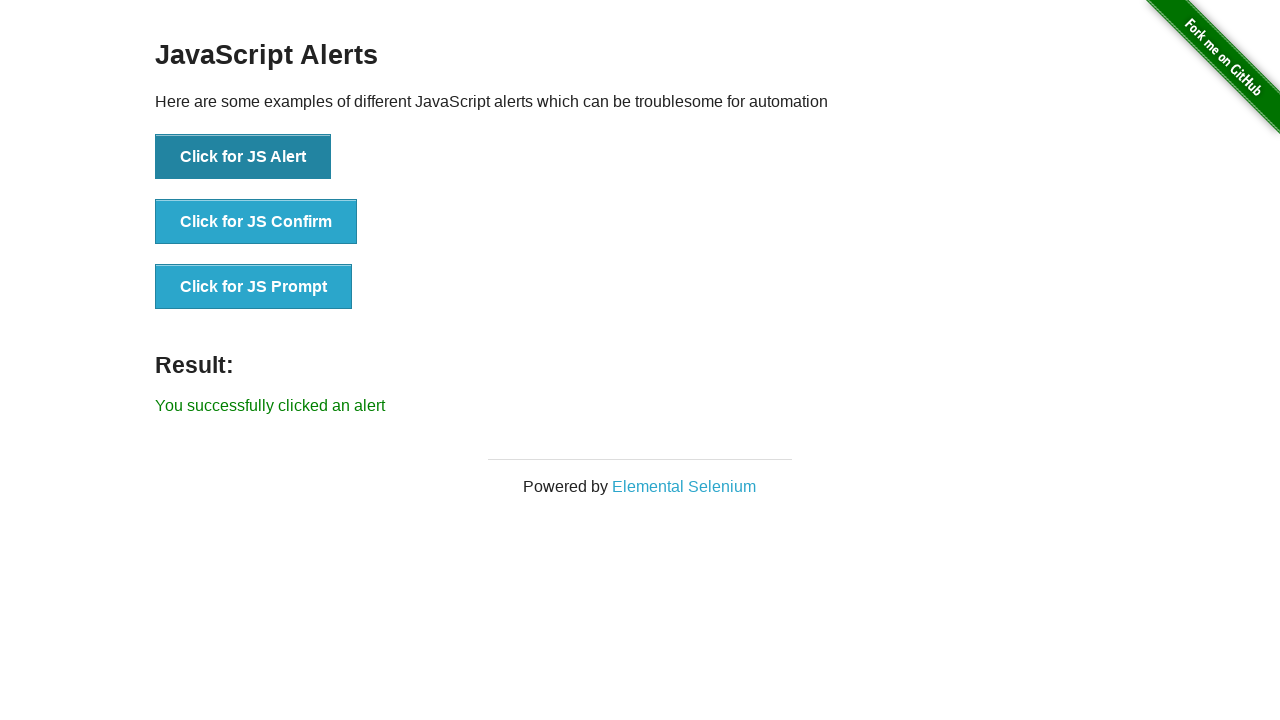

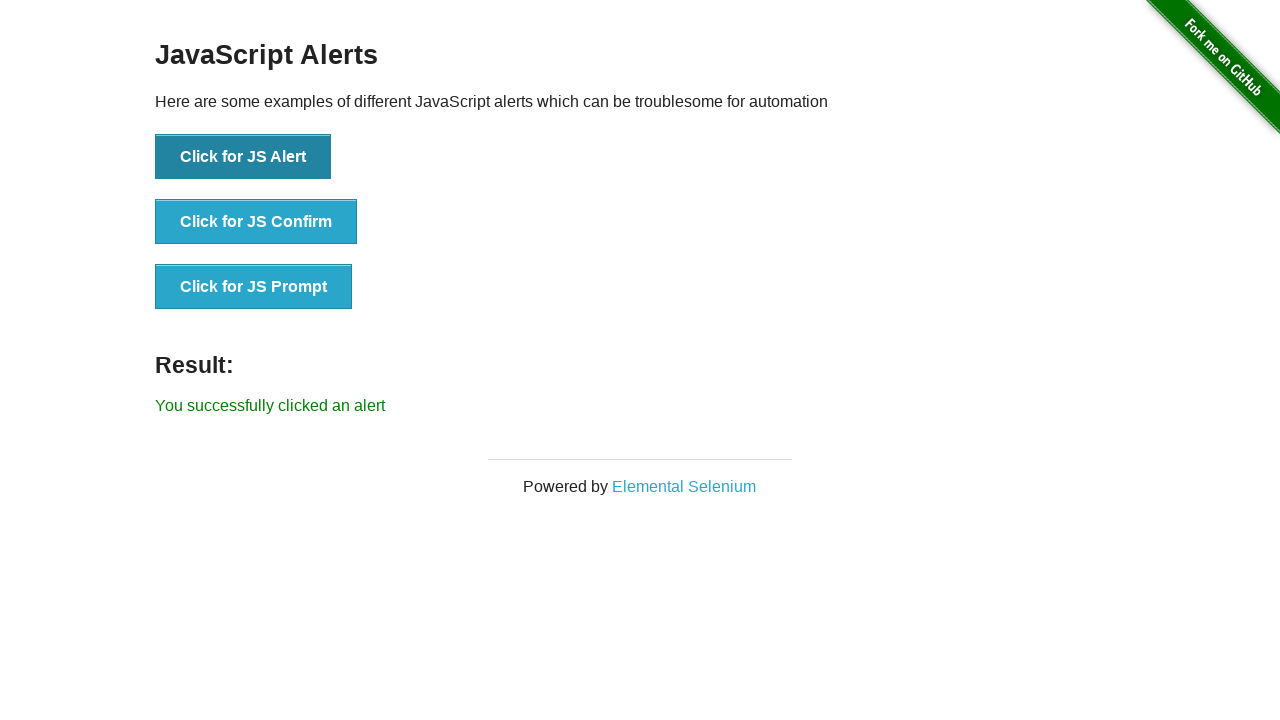